Navigates to a Selenium practice page and maximizes the browser window, waiting for the page to load.

Starting URL: https://vctcpune.com/selenium/practice.html

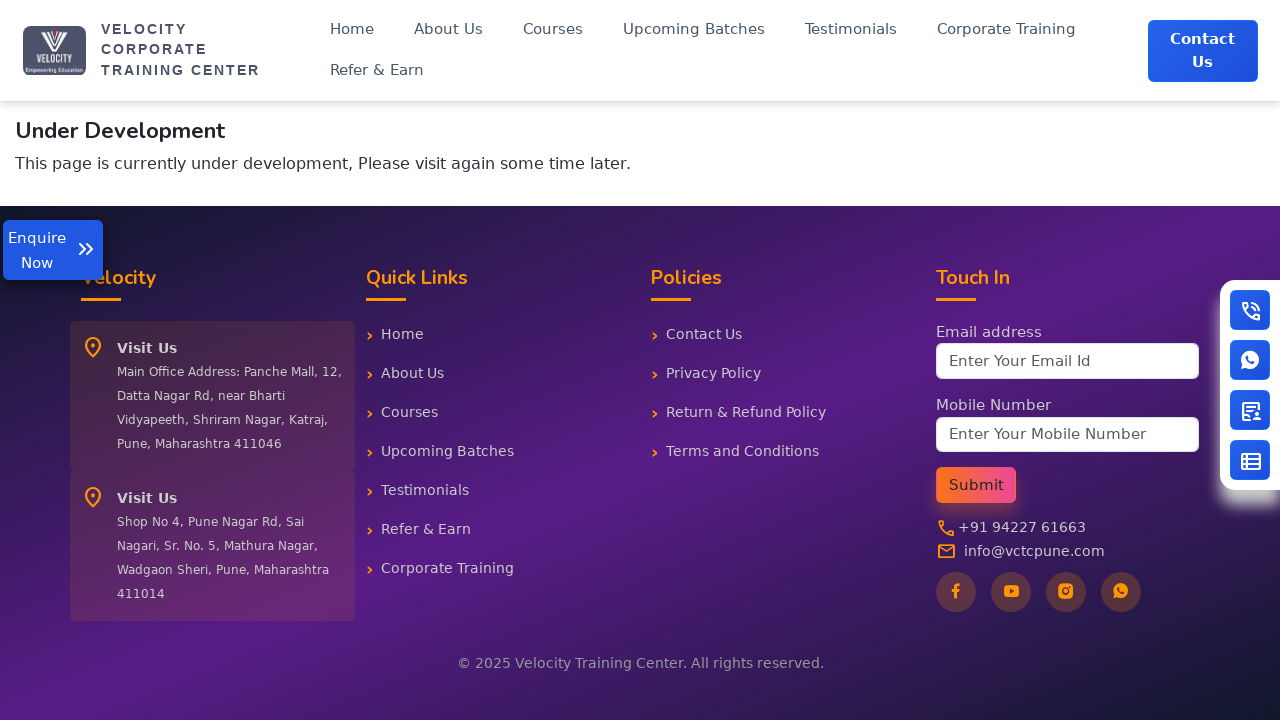

Navigated to Selenium practice page
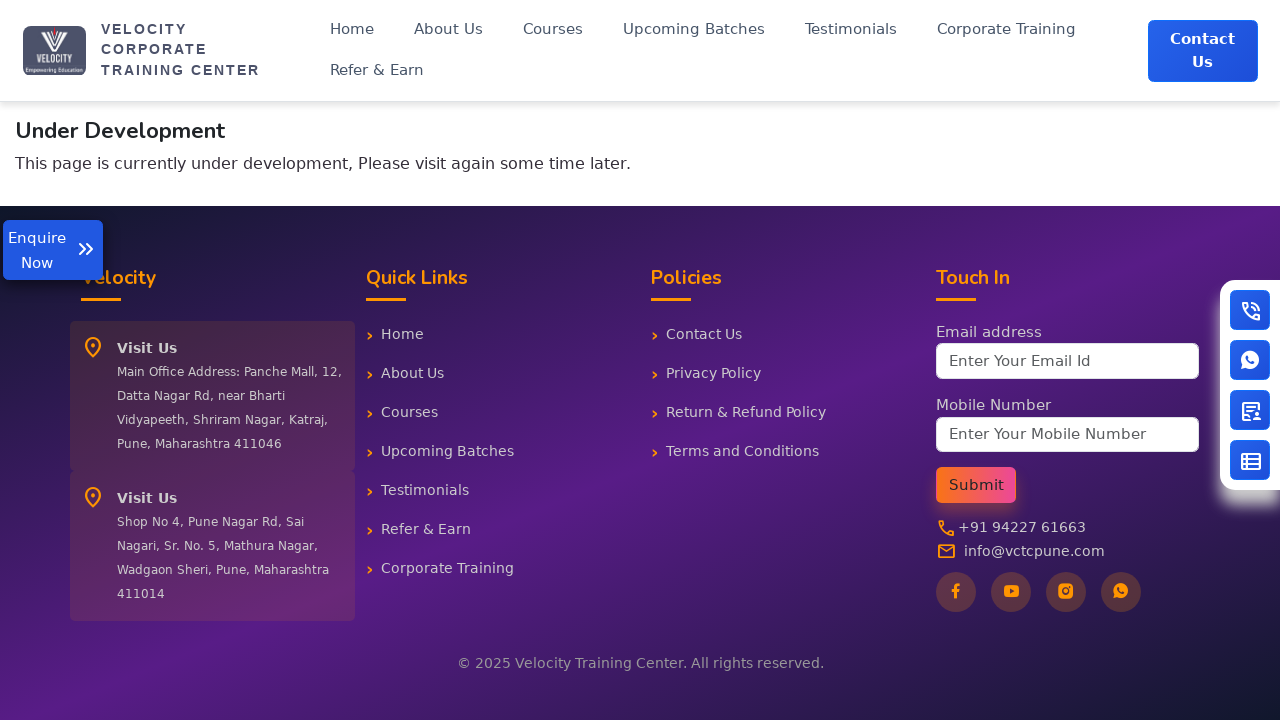

Maximized browser window to 1920x1080
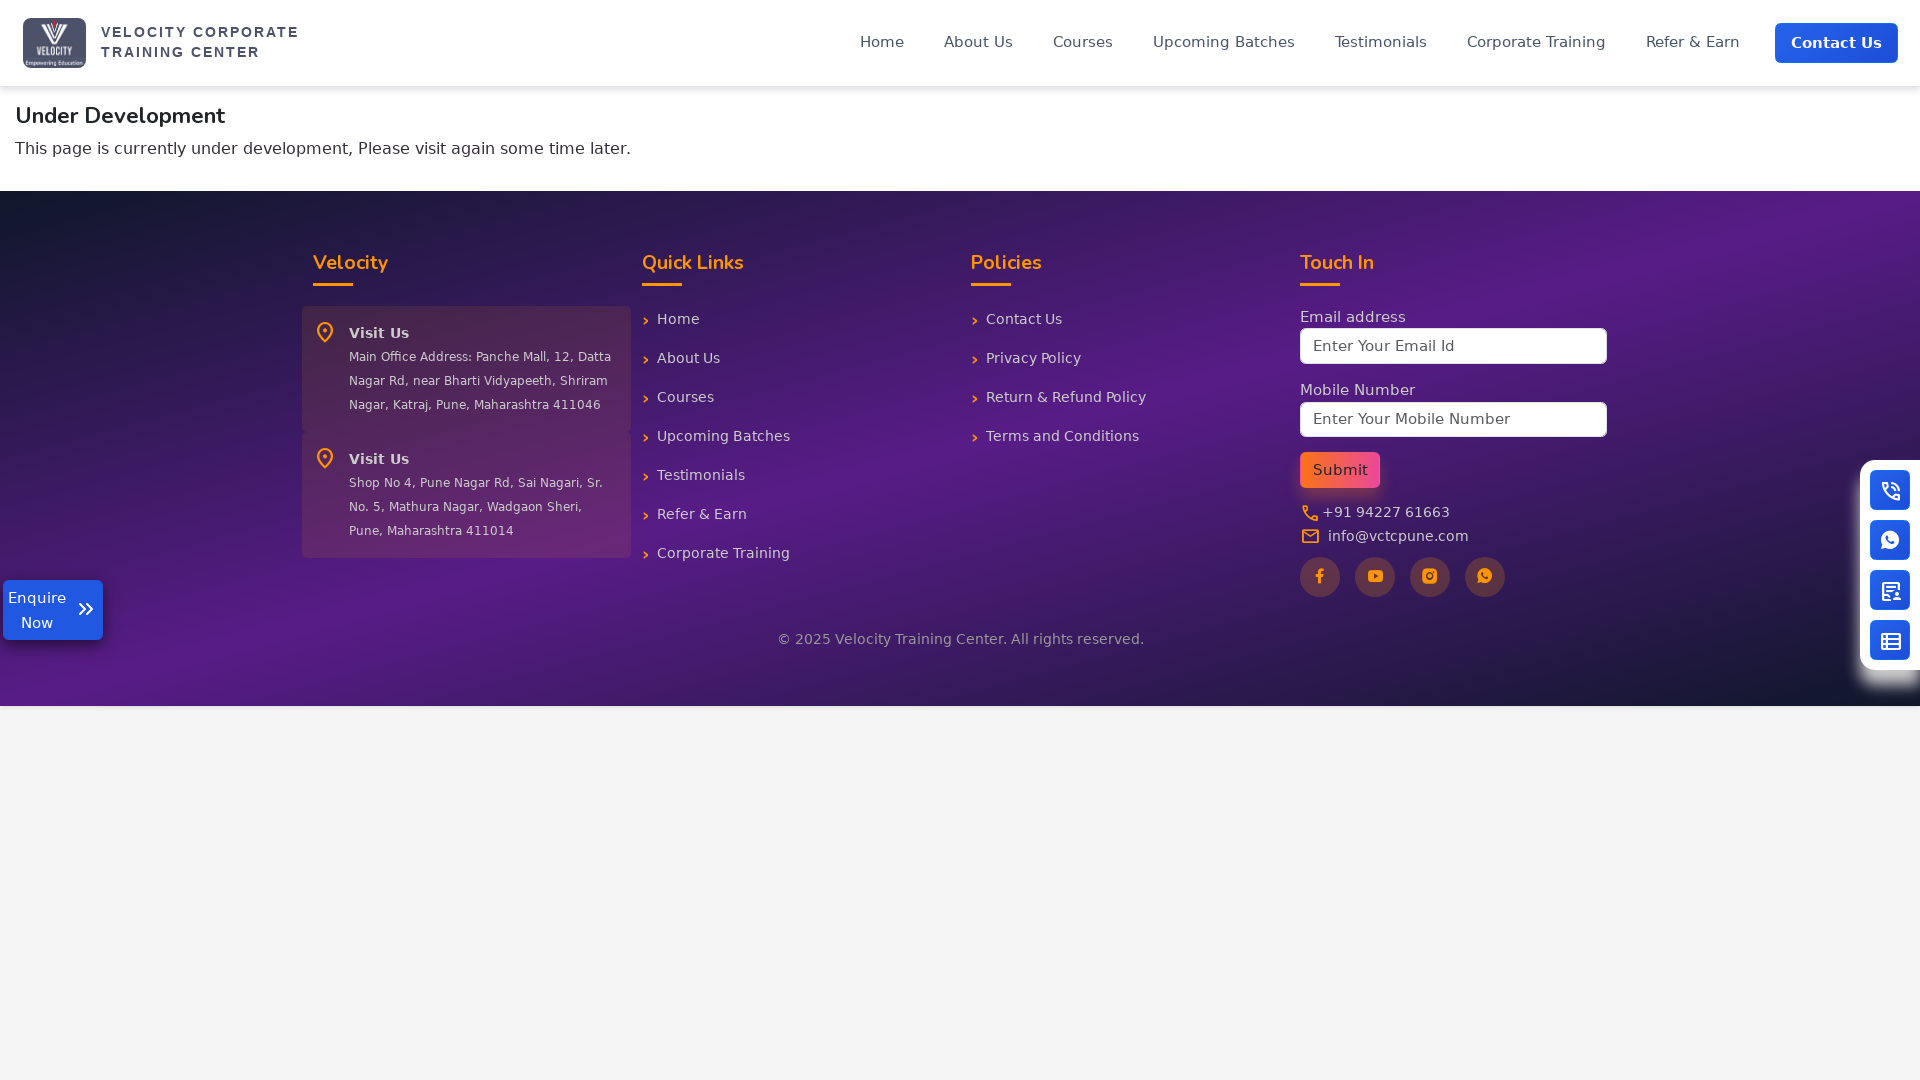

Page fully loaded and ready
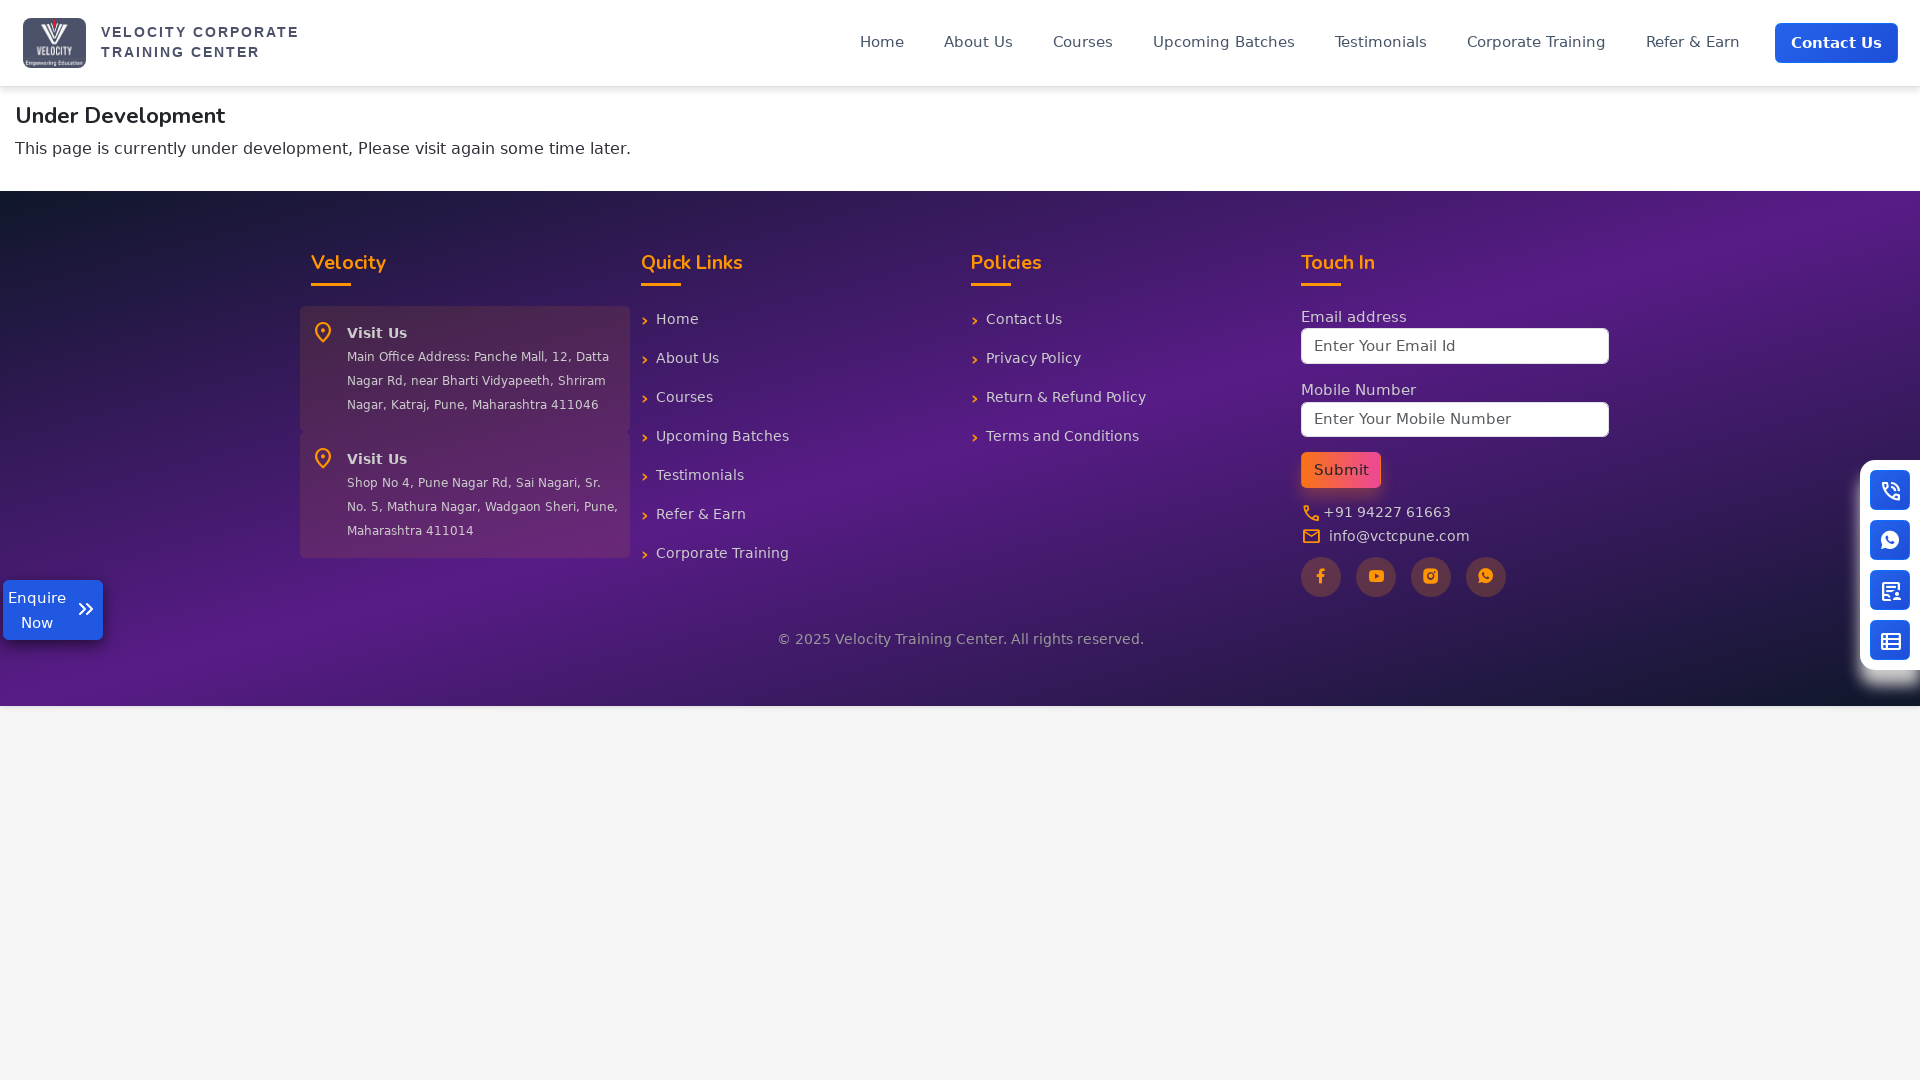

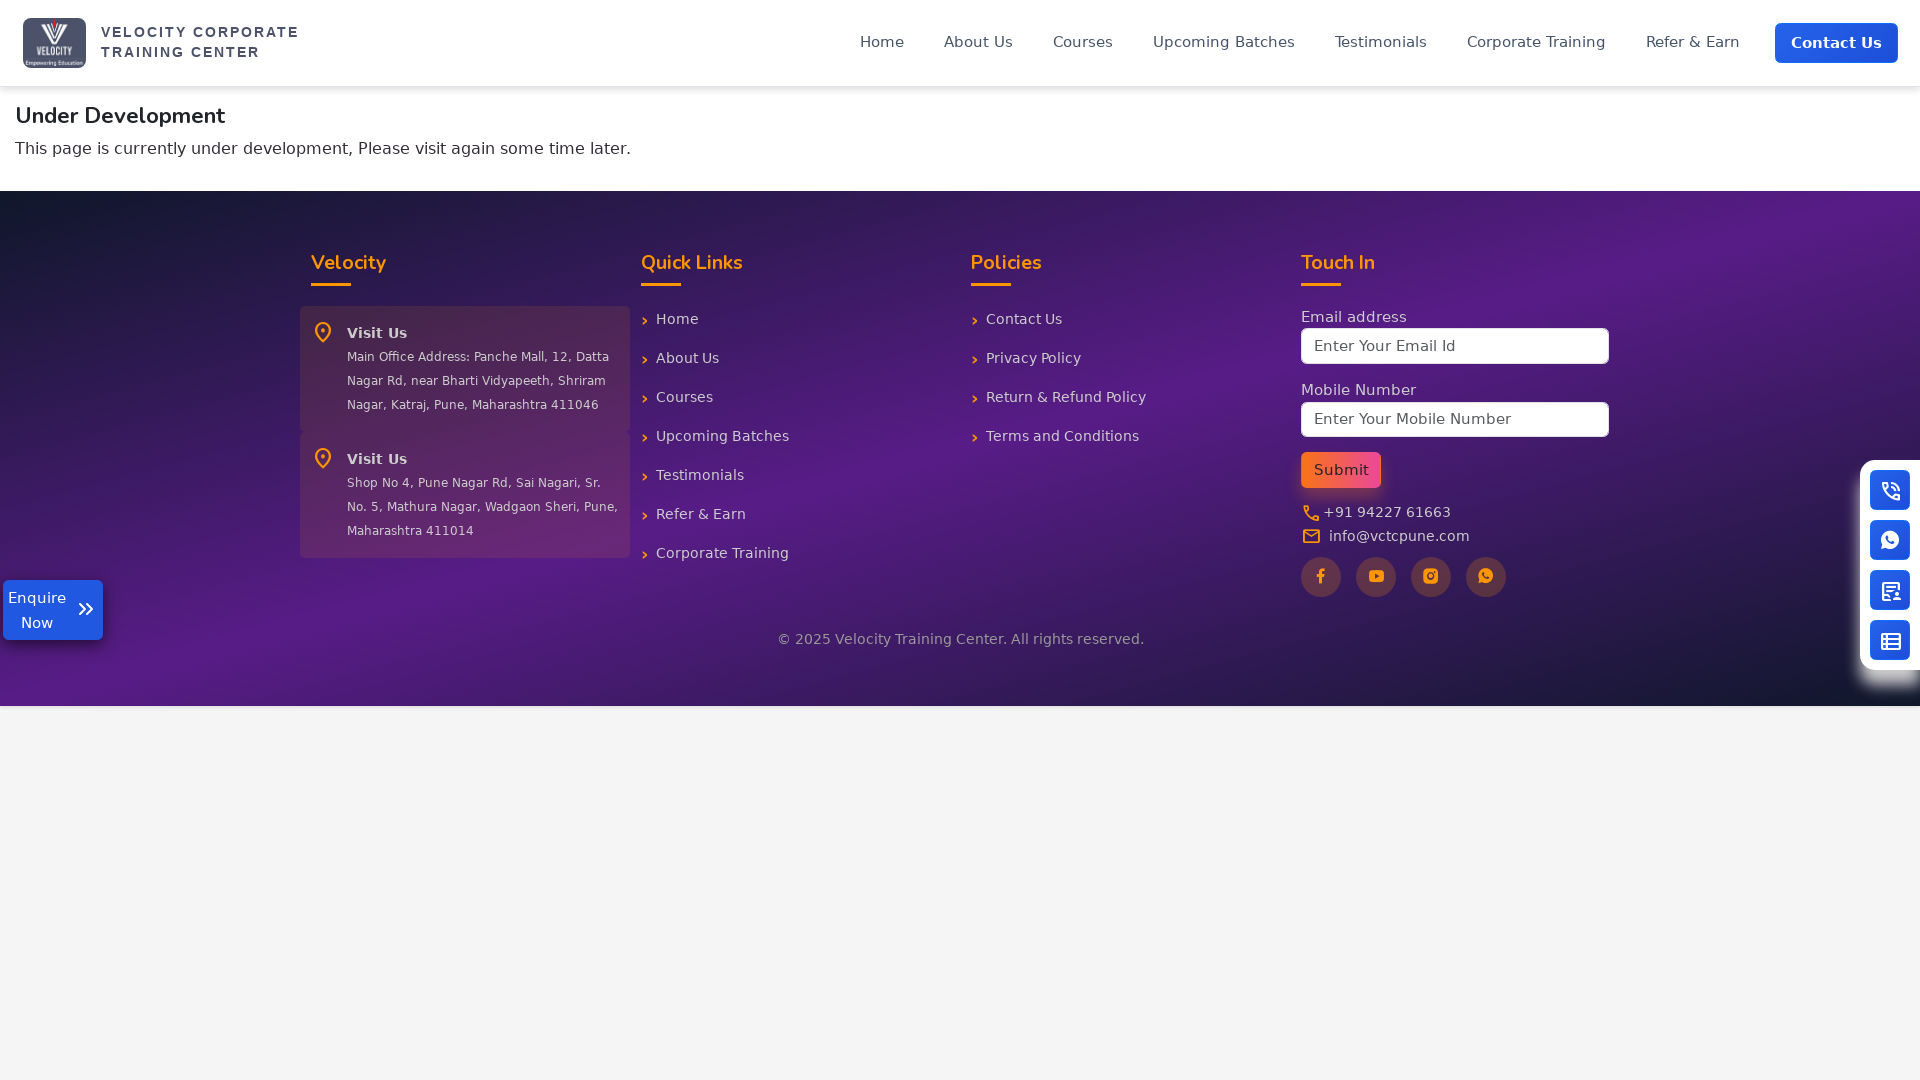